Tests dynamic dropdown selection for flight booking by selecting origin and destination cities

Starting URL: https://www.spicejet.com/

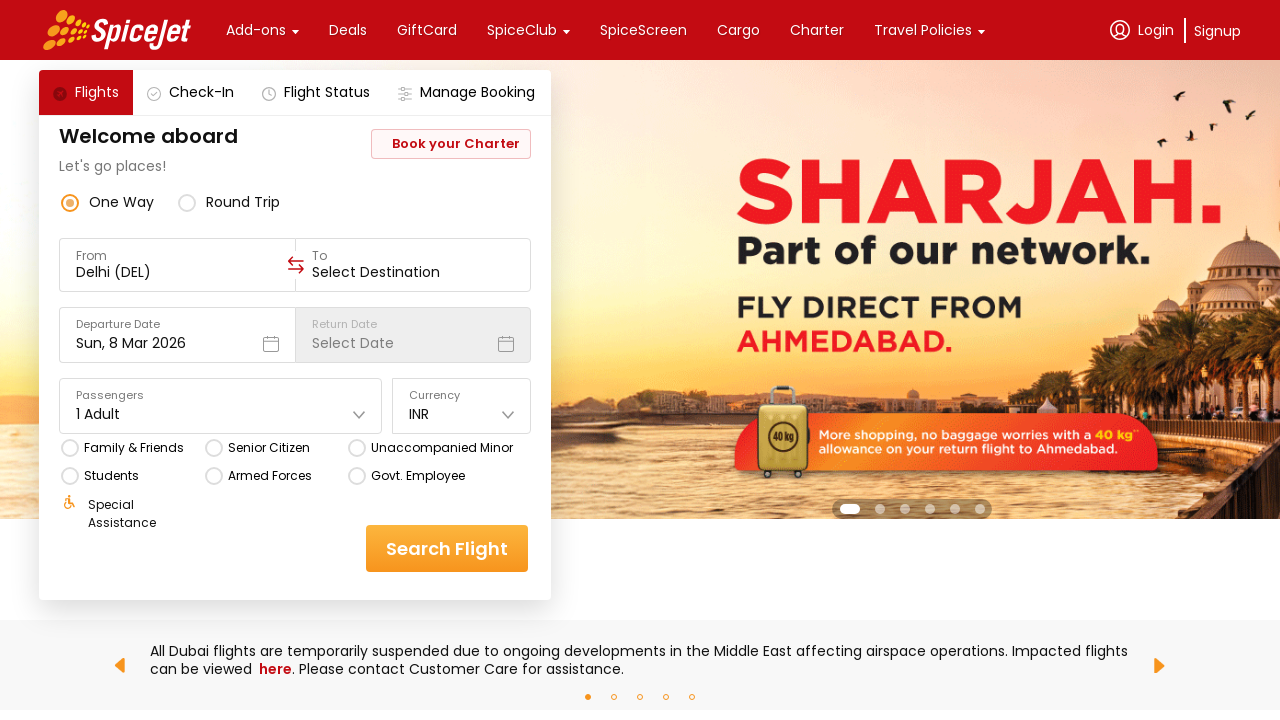

Waited 20 seconds for page to fully load
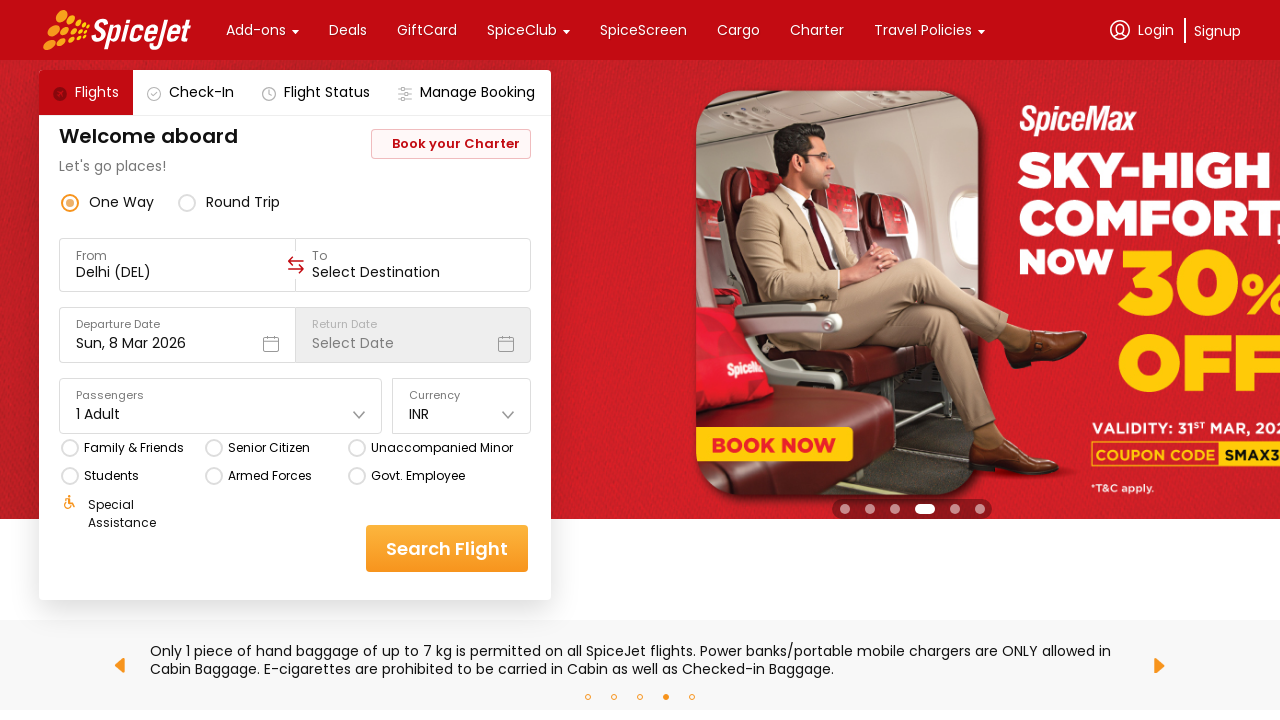

Clicked on 'From' dropdown to open origin city selection at (178, 256) on xpath=//div[text()='From']
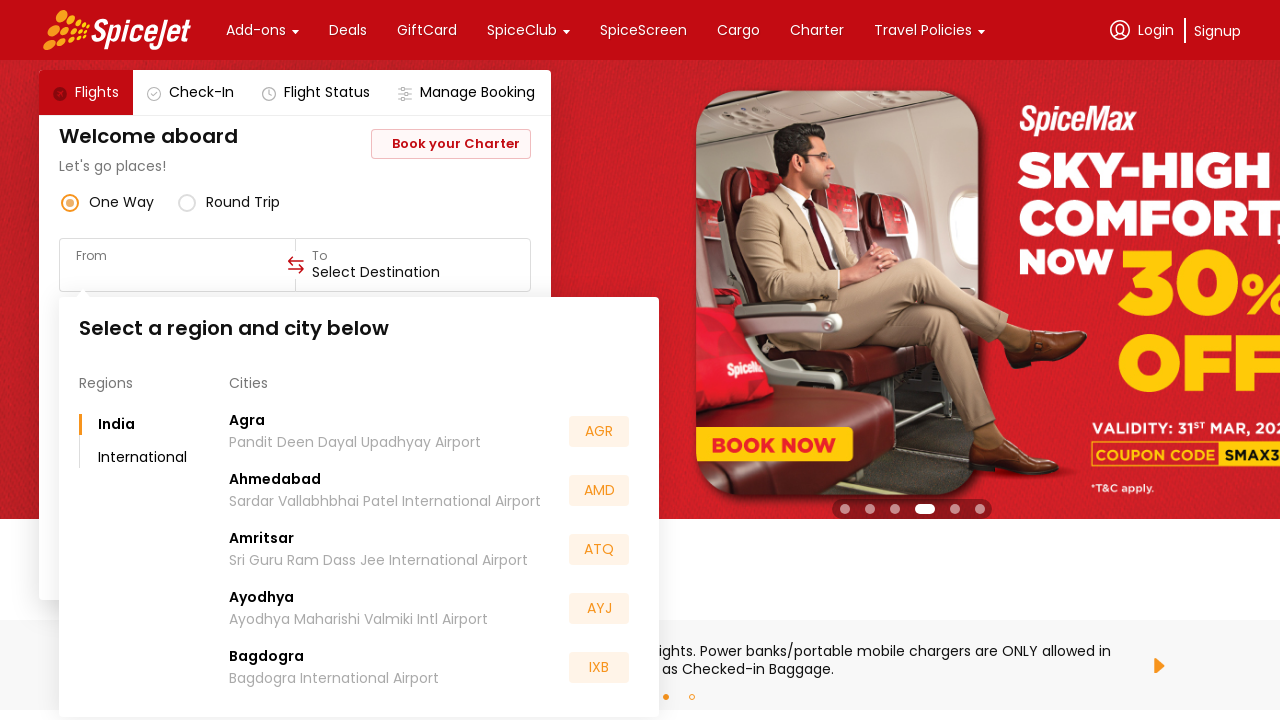

Selected BLR as origin city at (599, 552) on xpath=//div[text()='BLR']
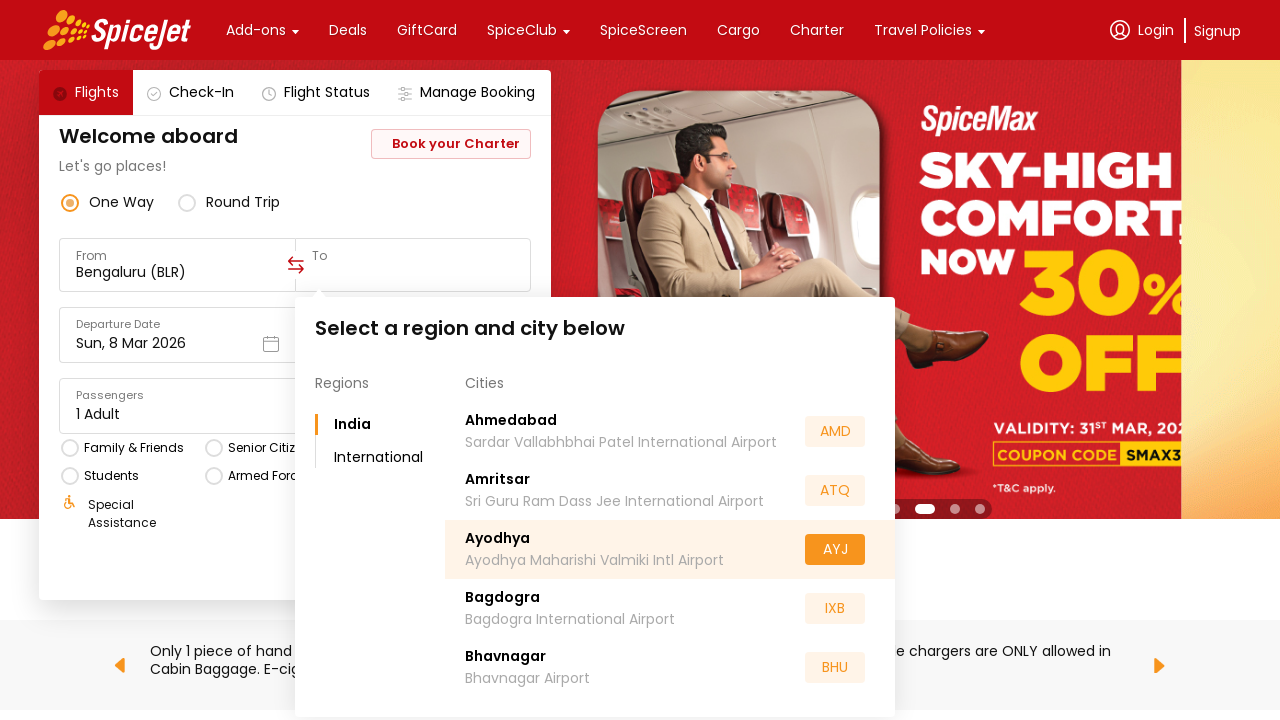

Waited 5 seconds for destination dropdown to appear
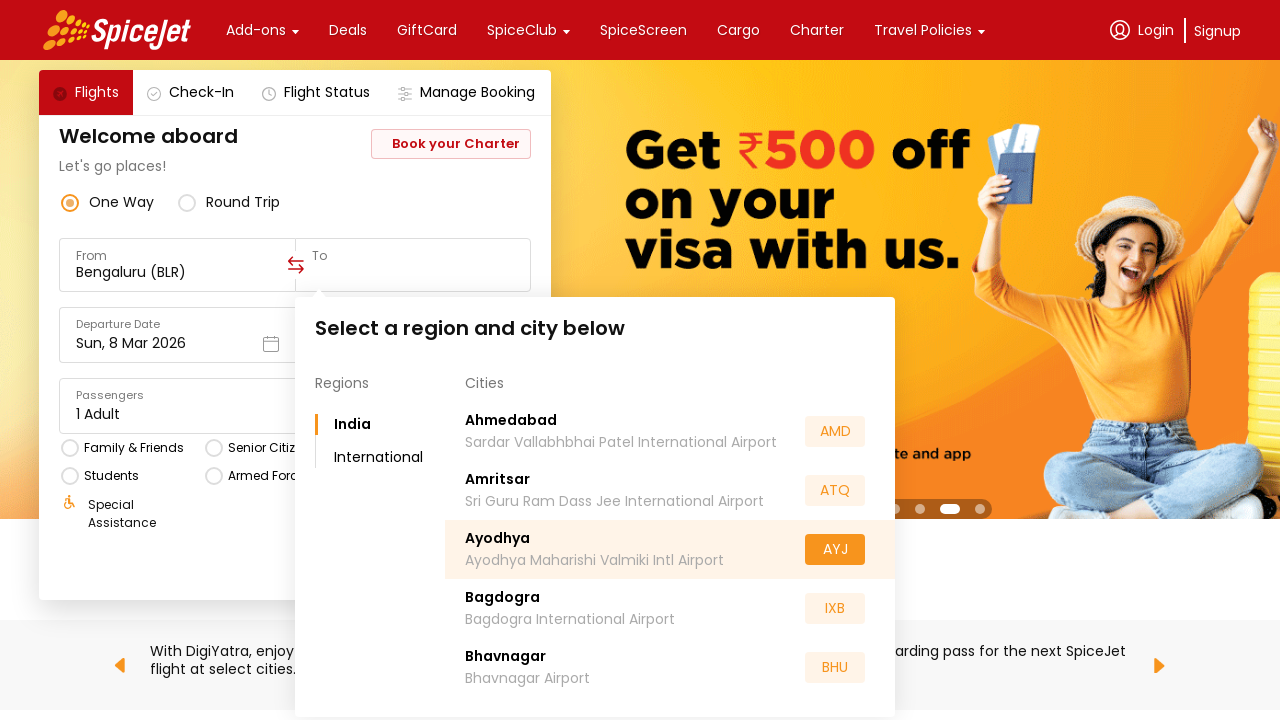

Selected MAA as destination city at (835, 552) on //div[@class="css-1dbjc4n r-knv0ih r-1k1q3bj r-ql8eny r-1dqxon3"] //div[text()='
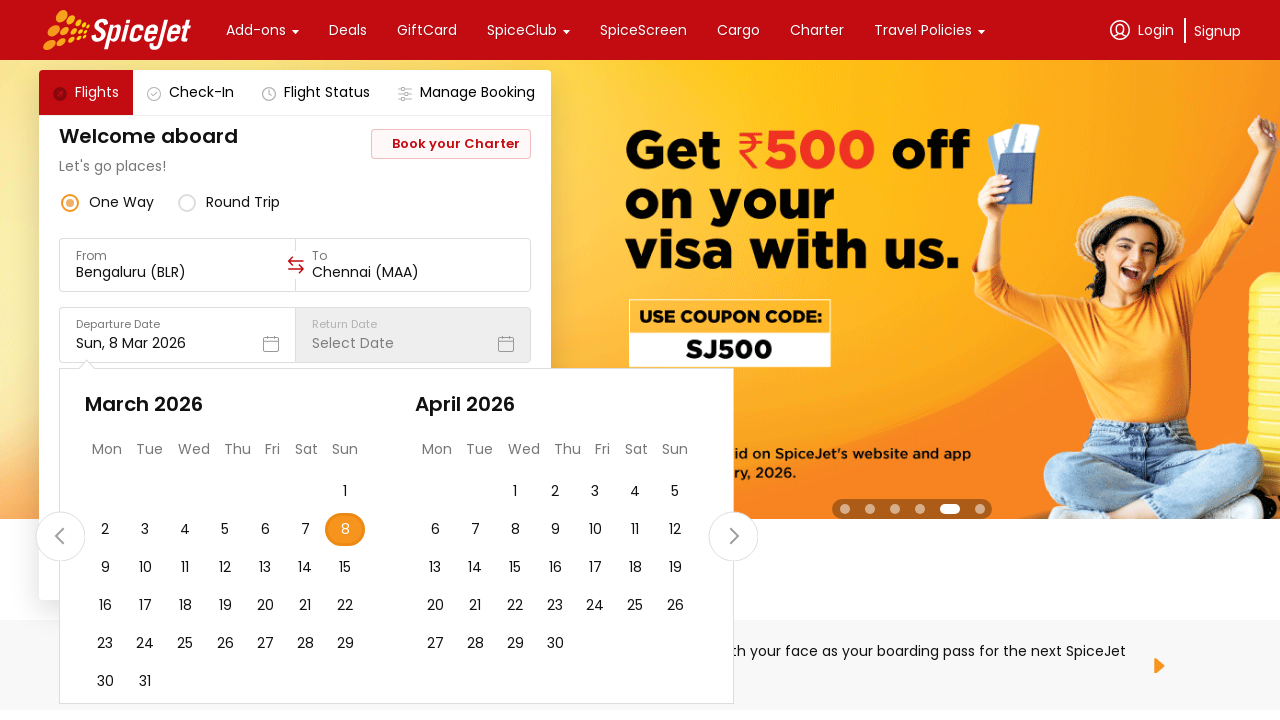

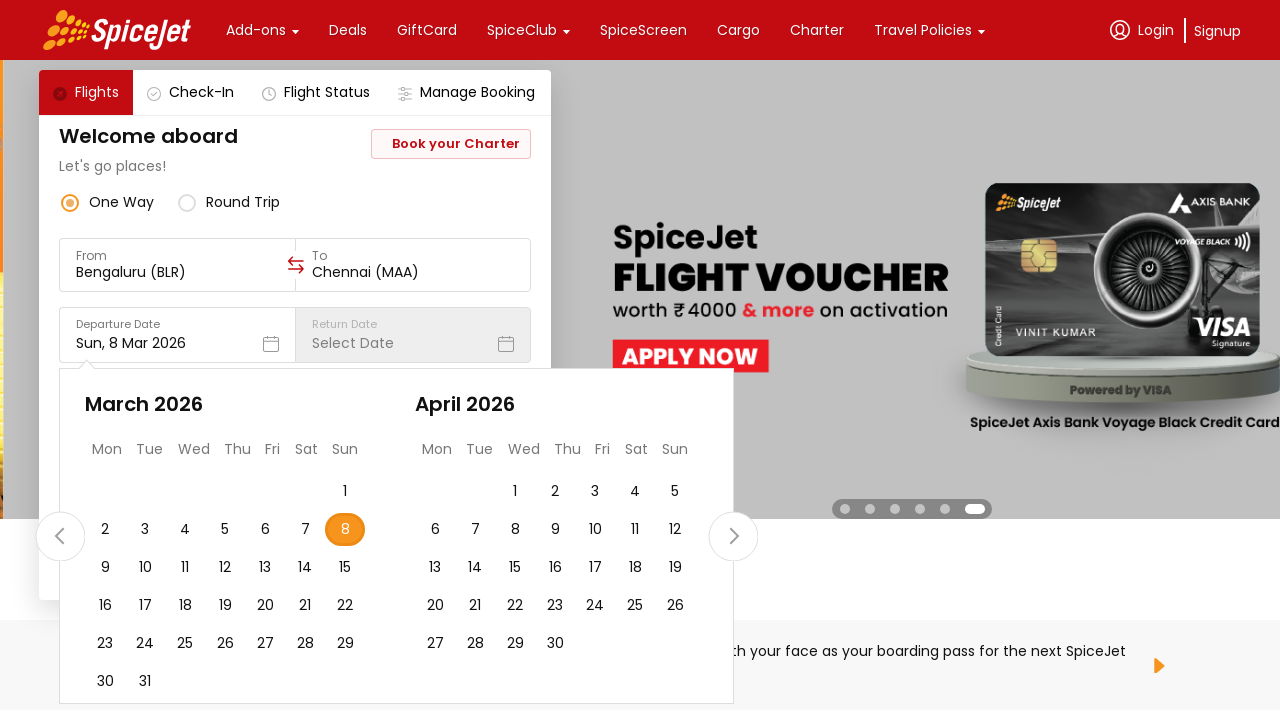